Tests keyboard key press functionality by sending SPACE and TAB keys to a page and verifying the displayed result text shows the correct key was pressed.

Starting URL: http://the-internet.herokuapp.com/key_presses

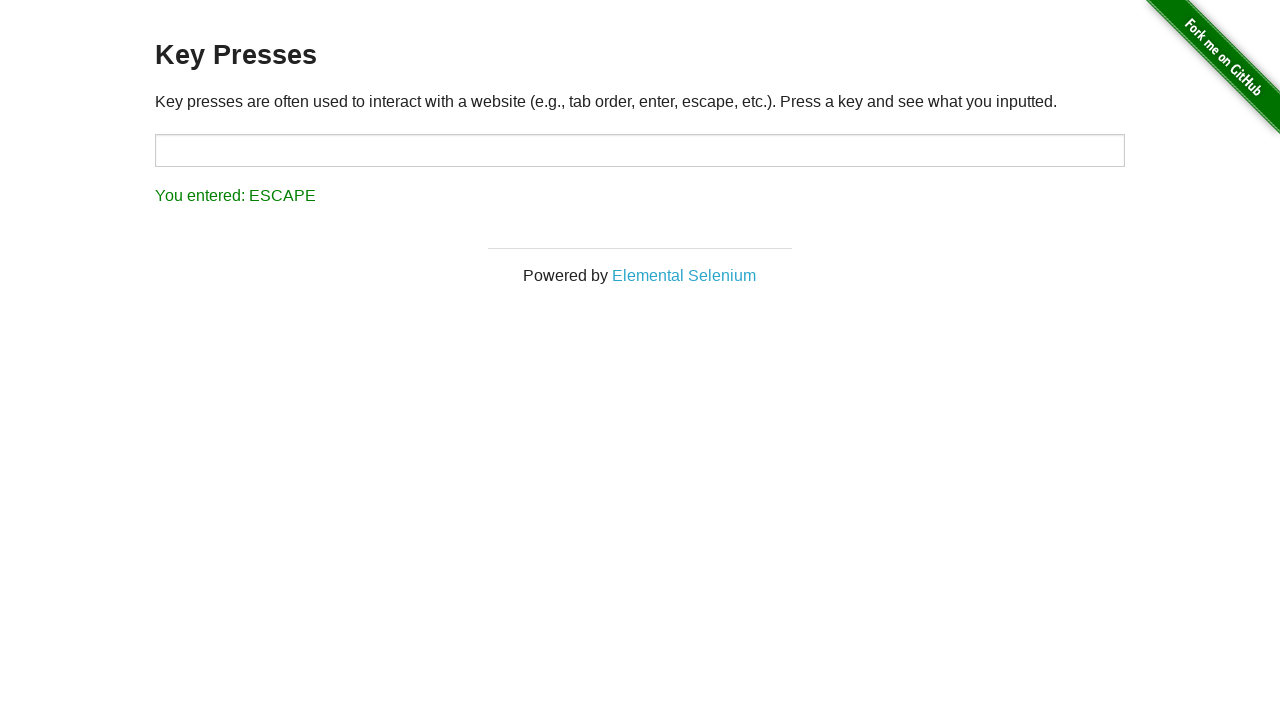

Pressed SPACE key on the example element on .example
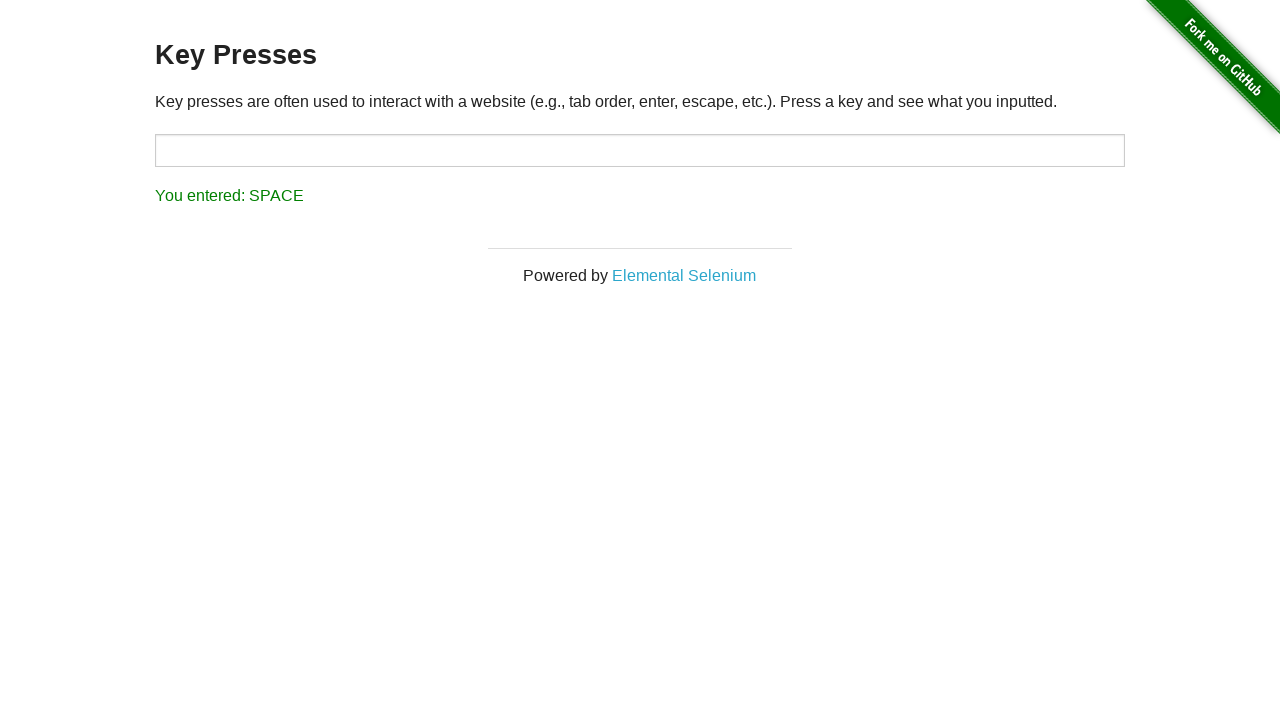

Verified result text shows 'You entered: SPACE'
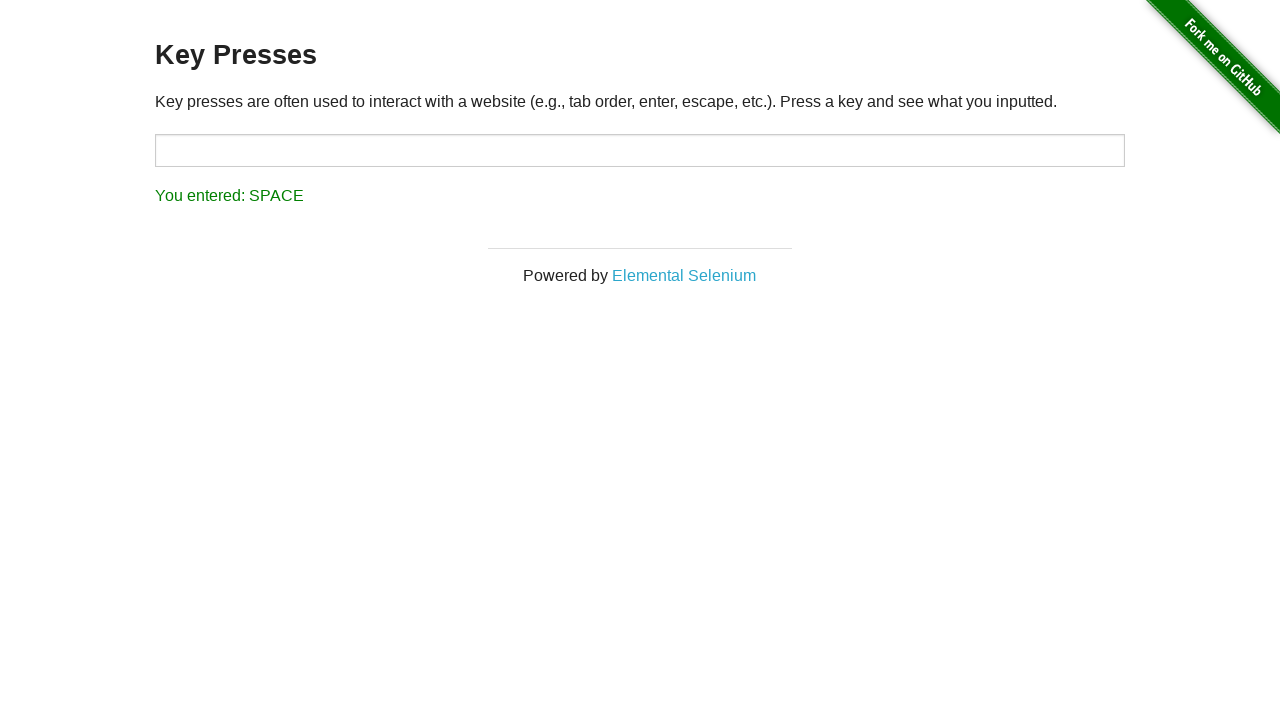

Pressed TAB key on the focused element
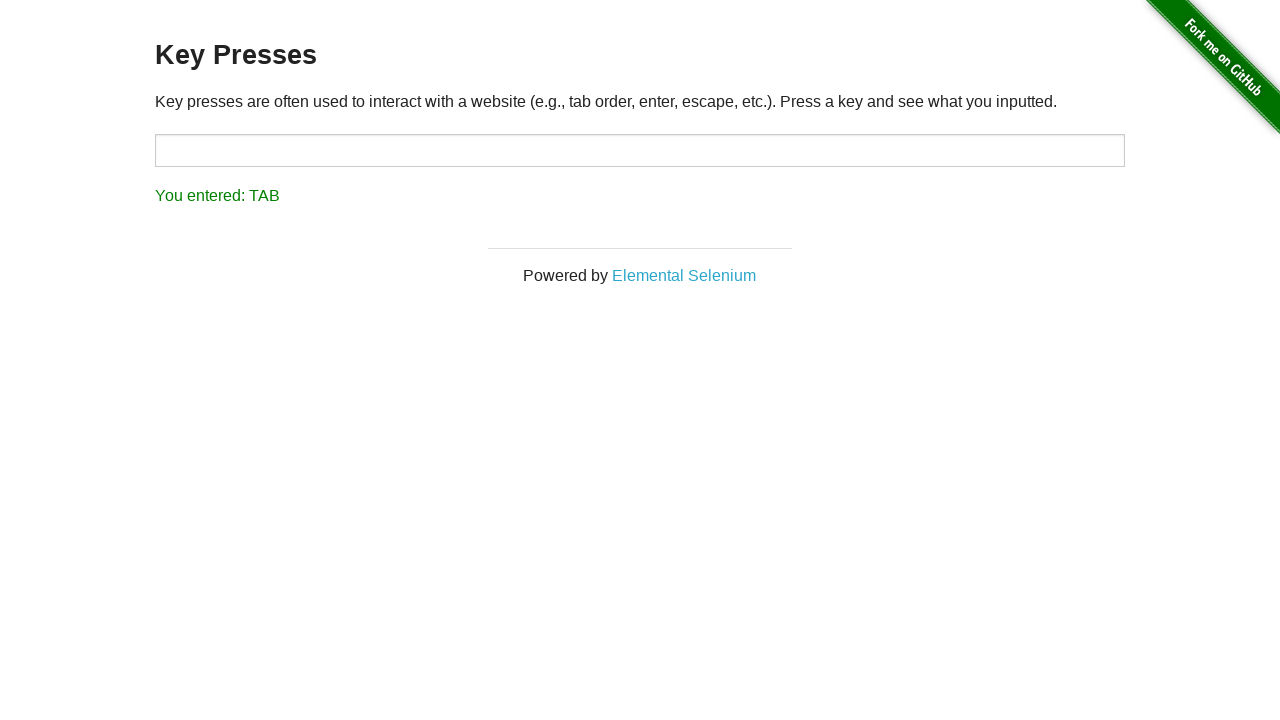

Verified result text shows 'You entered: TAB'
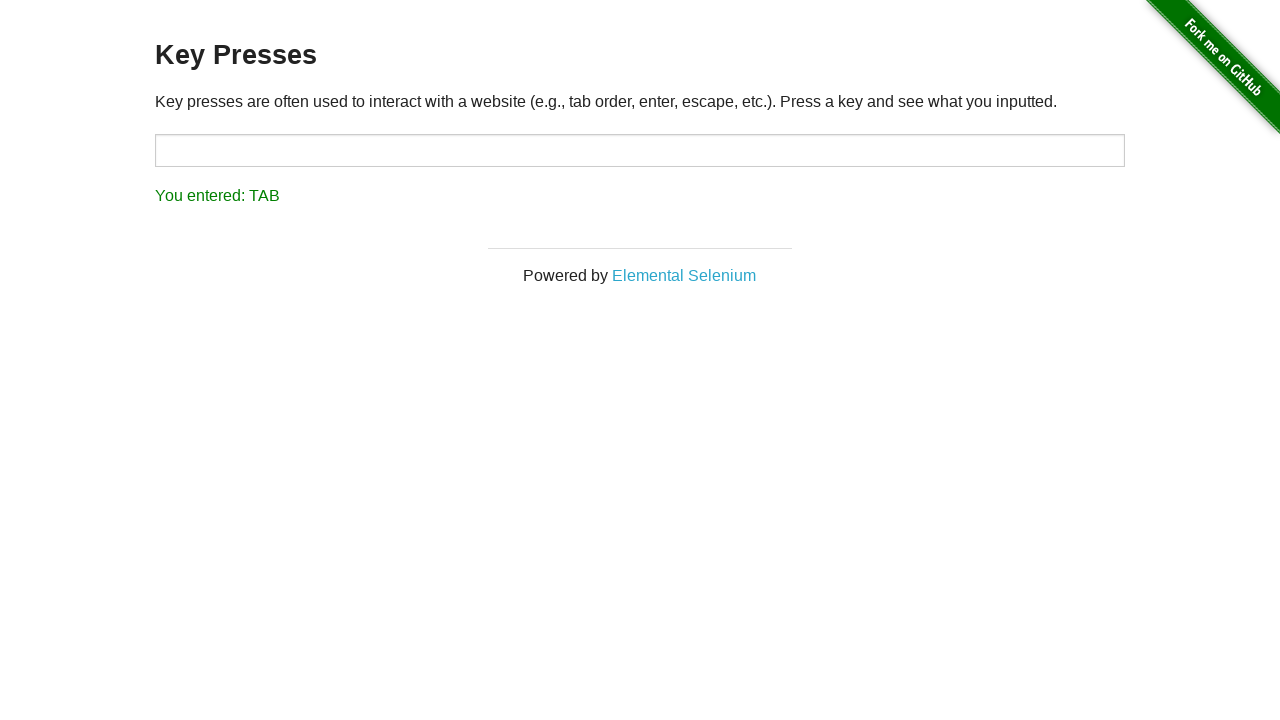

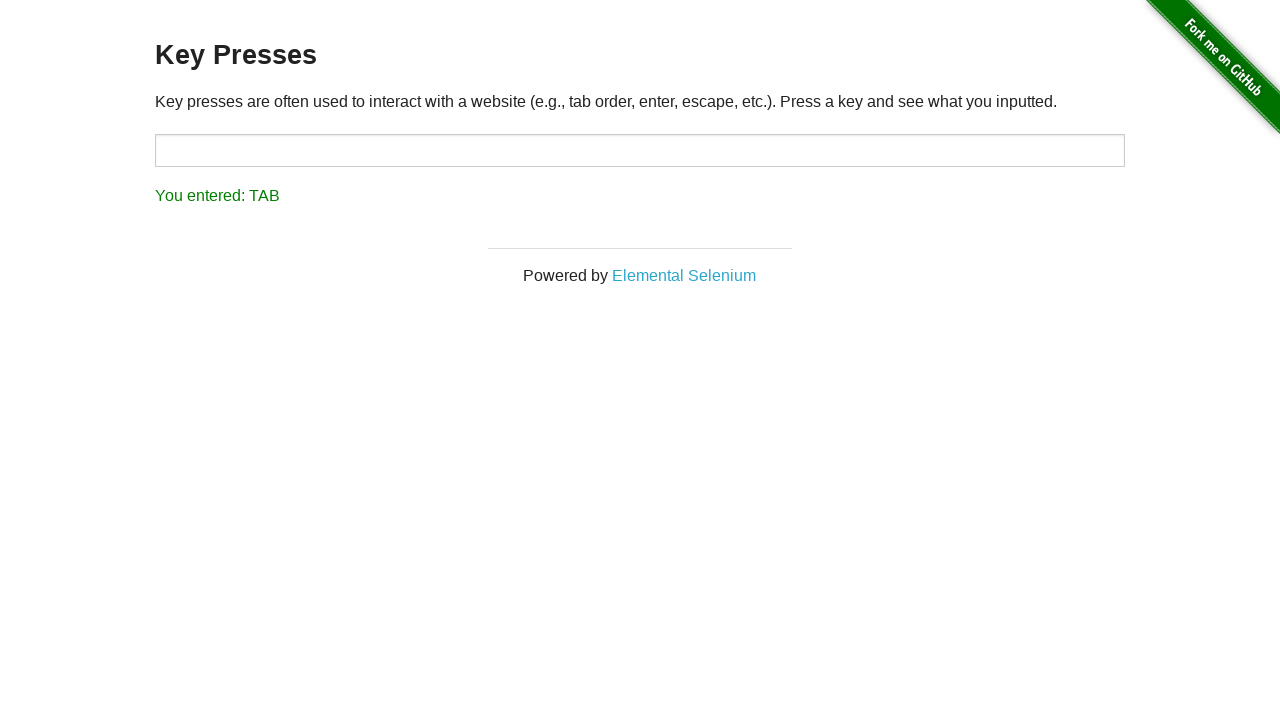